Tests moving mouse to an element with an offset and verifies the relative location

Starting URL: https://www.selenium.dev/selenium/web/mouse_interaction.html

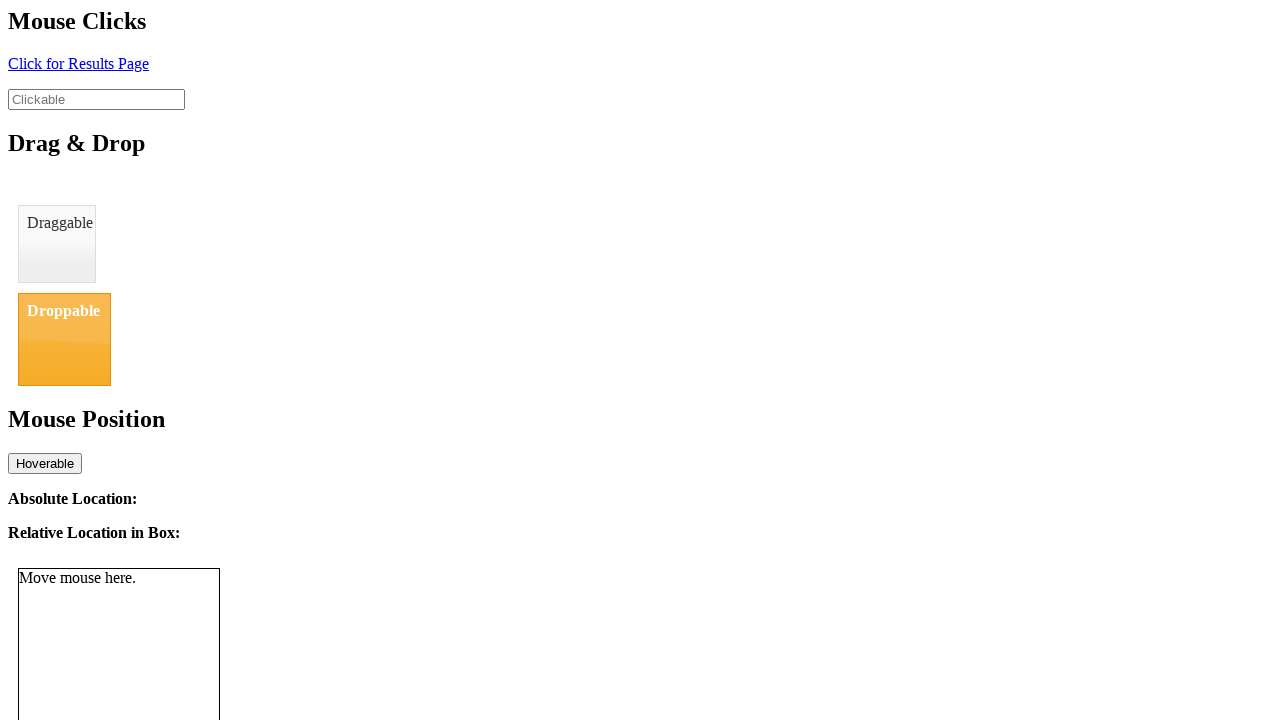

Located mouse tracker element
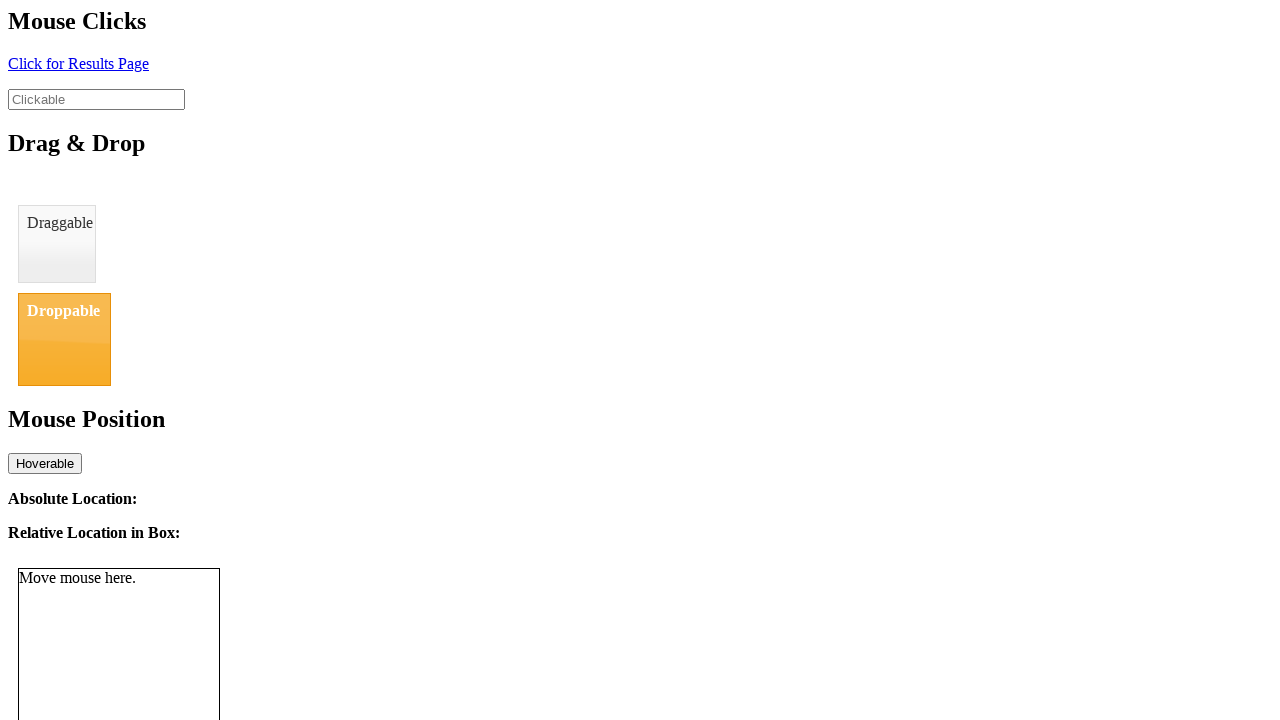

Retrieved bounding box of mouse tracker element
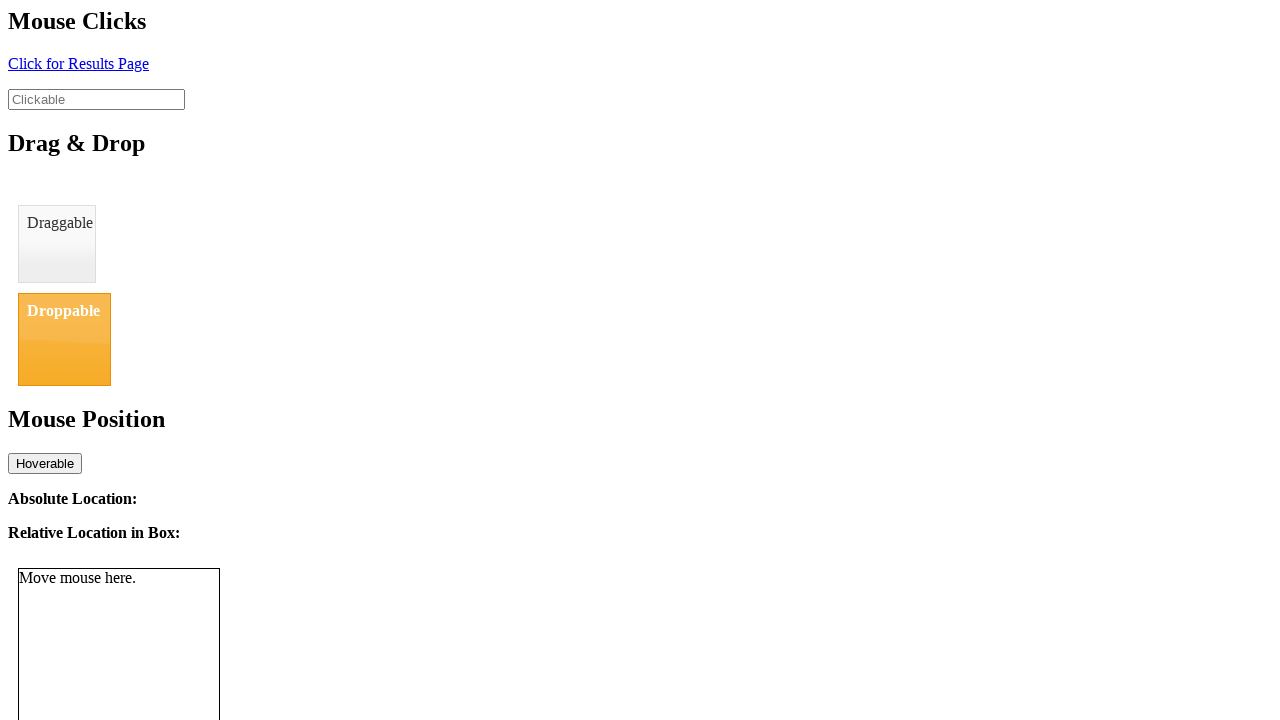

Moved mouse to tracker element center with 8-pixel offset at (127, 669)
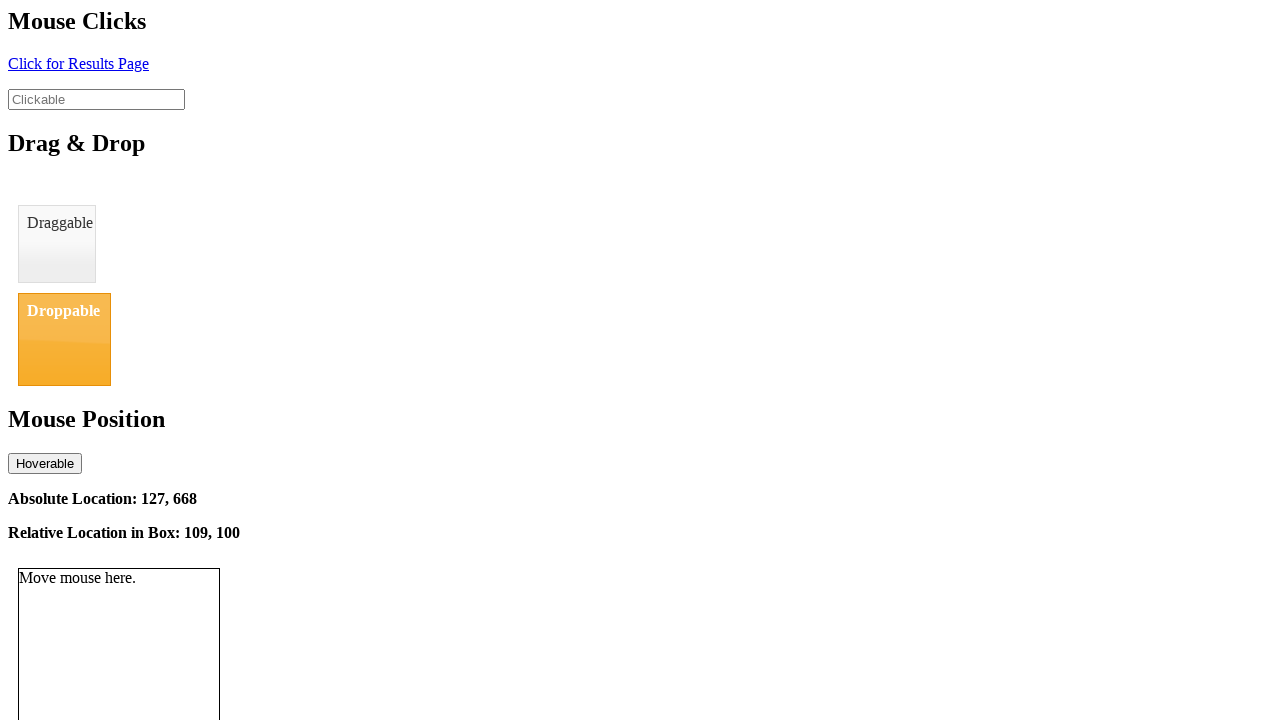

Relative location element appeared and updated
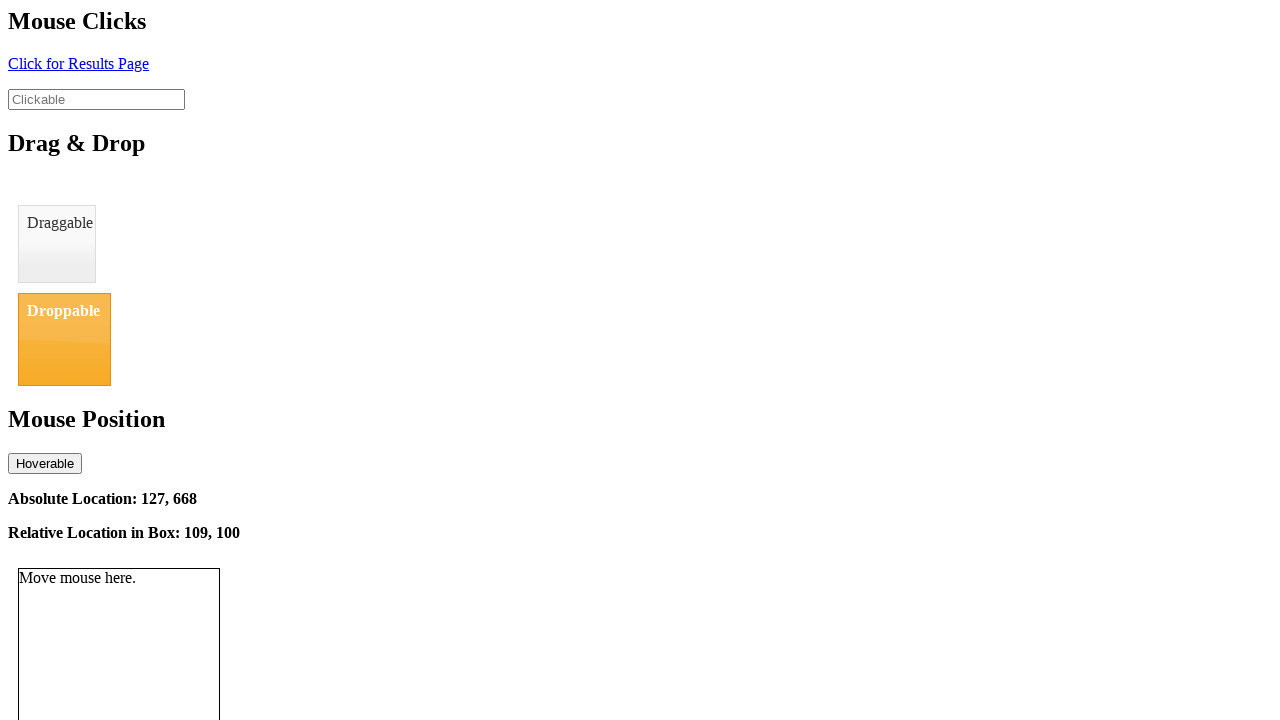

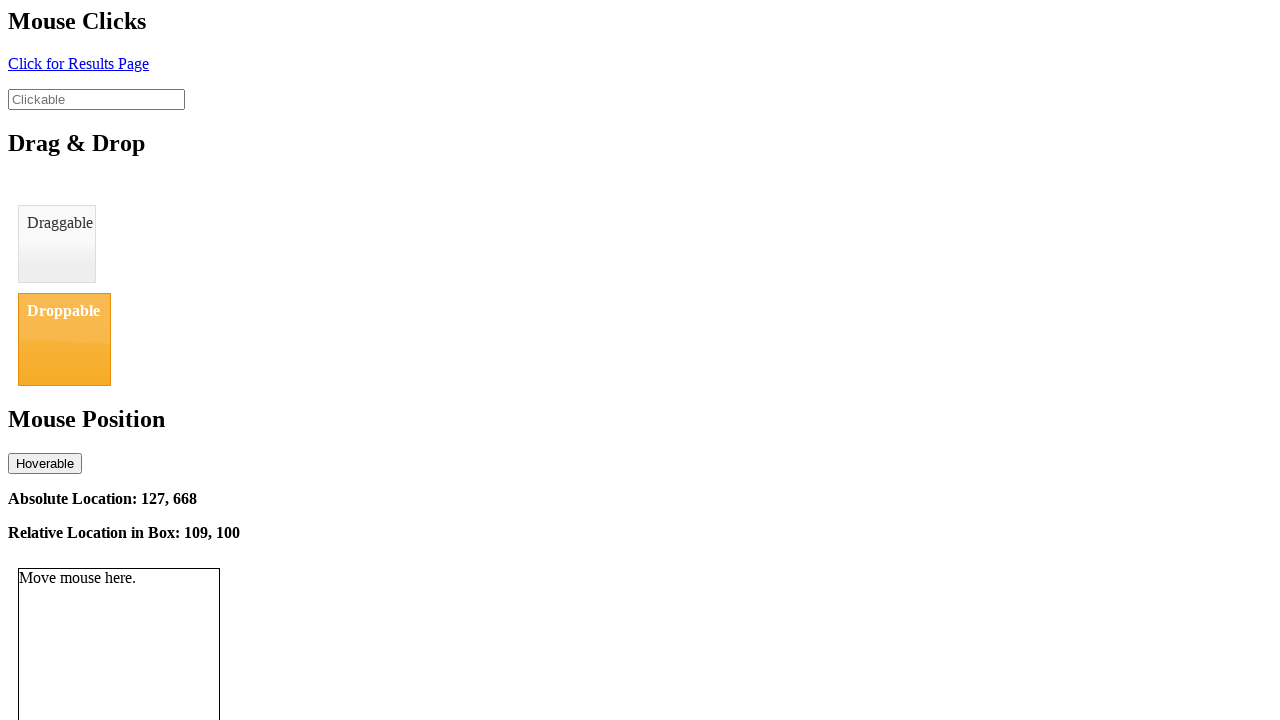